Tests select dropdown functionality by selecting an option by visible text

Starting URL: https://codenboxautomationlab.com/practice/

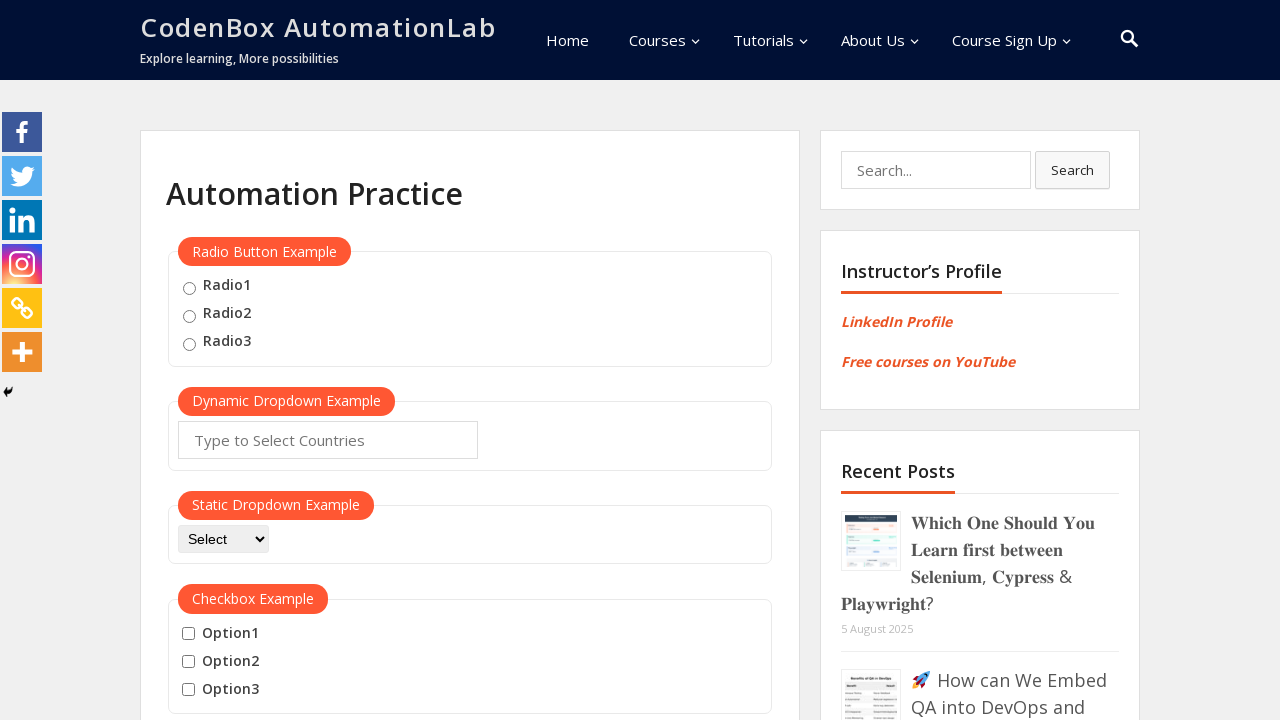

Selected 'API' option from the dropdown by visible text on #dropdown-class-example
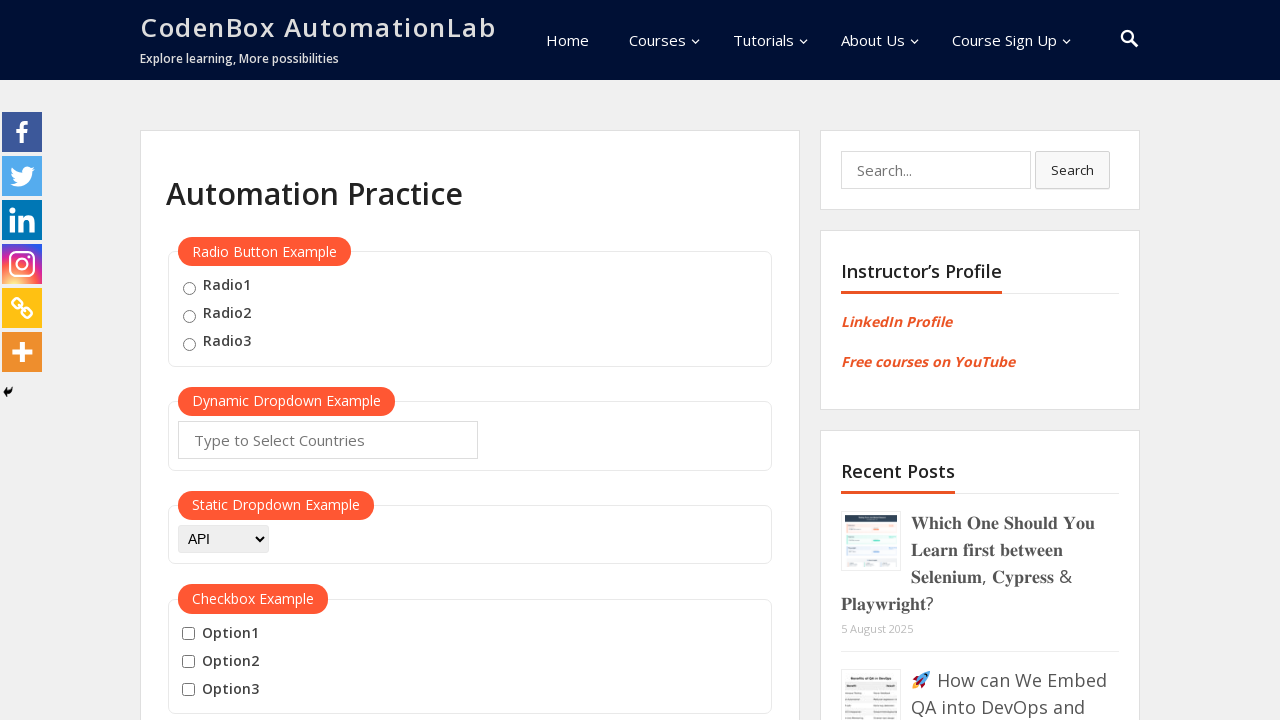

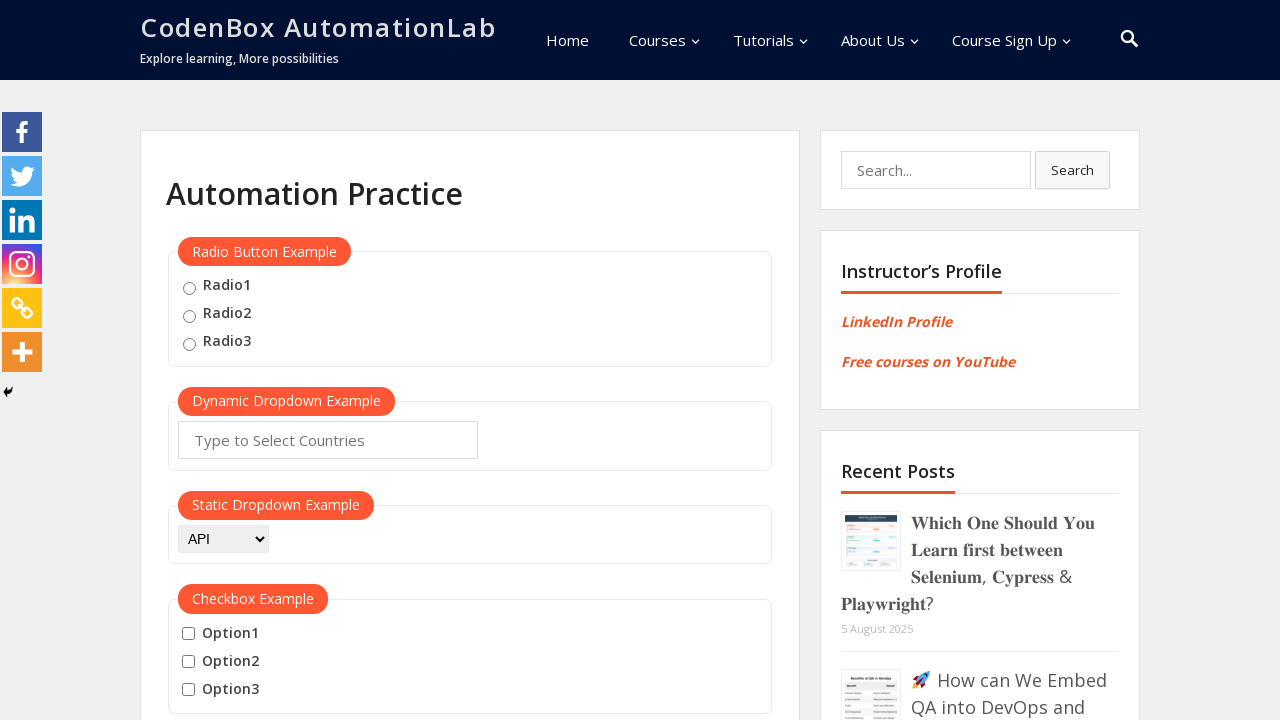